Tests page scrolling functionality by scrolling down 500 pixels and then scrolling back up 500 pixels on the Selenium website.

Starting URL: https://www.selenium.dev

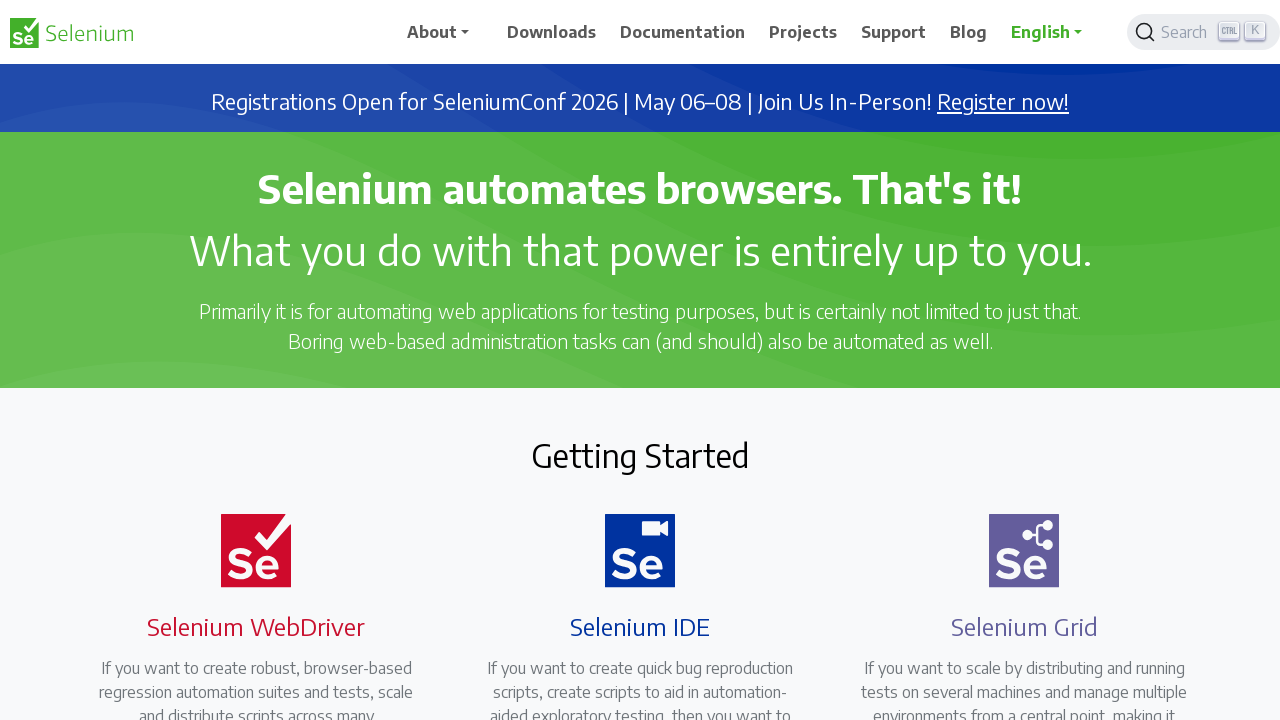

Scrolled down 500 pixels on the Selenium website
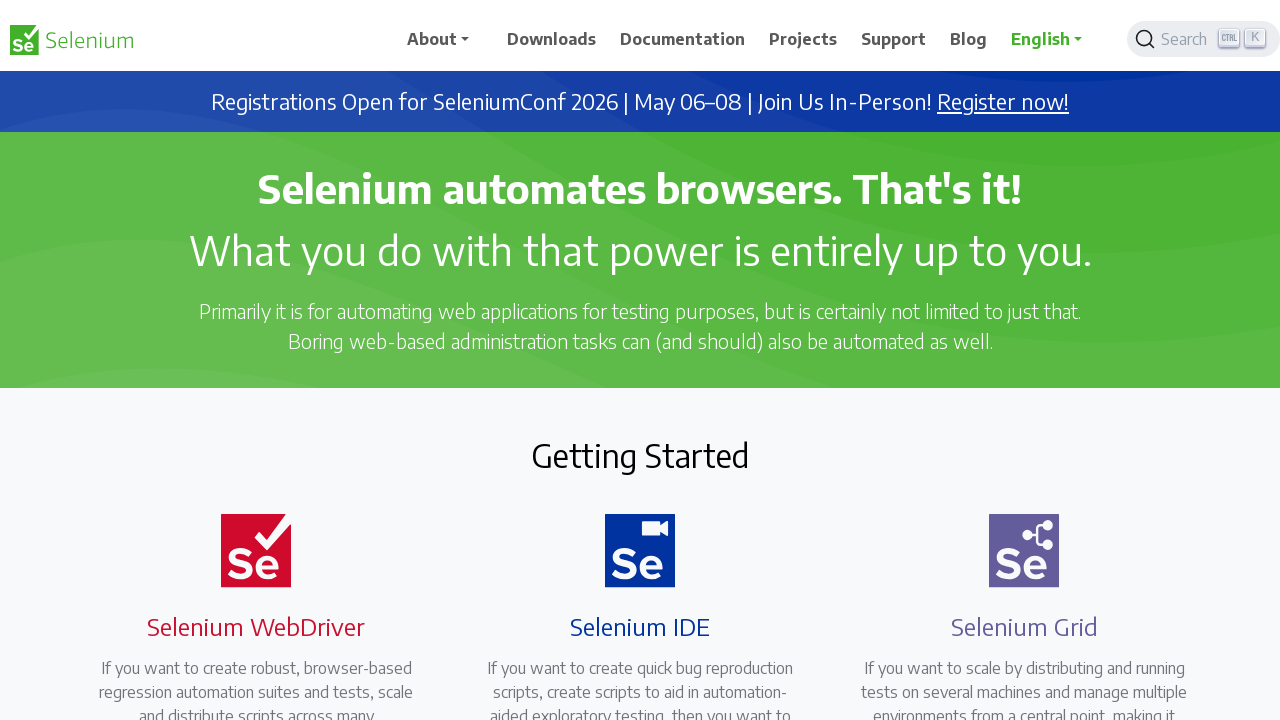

Waited 2 seconds to observe the scroll
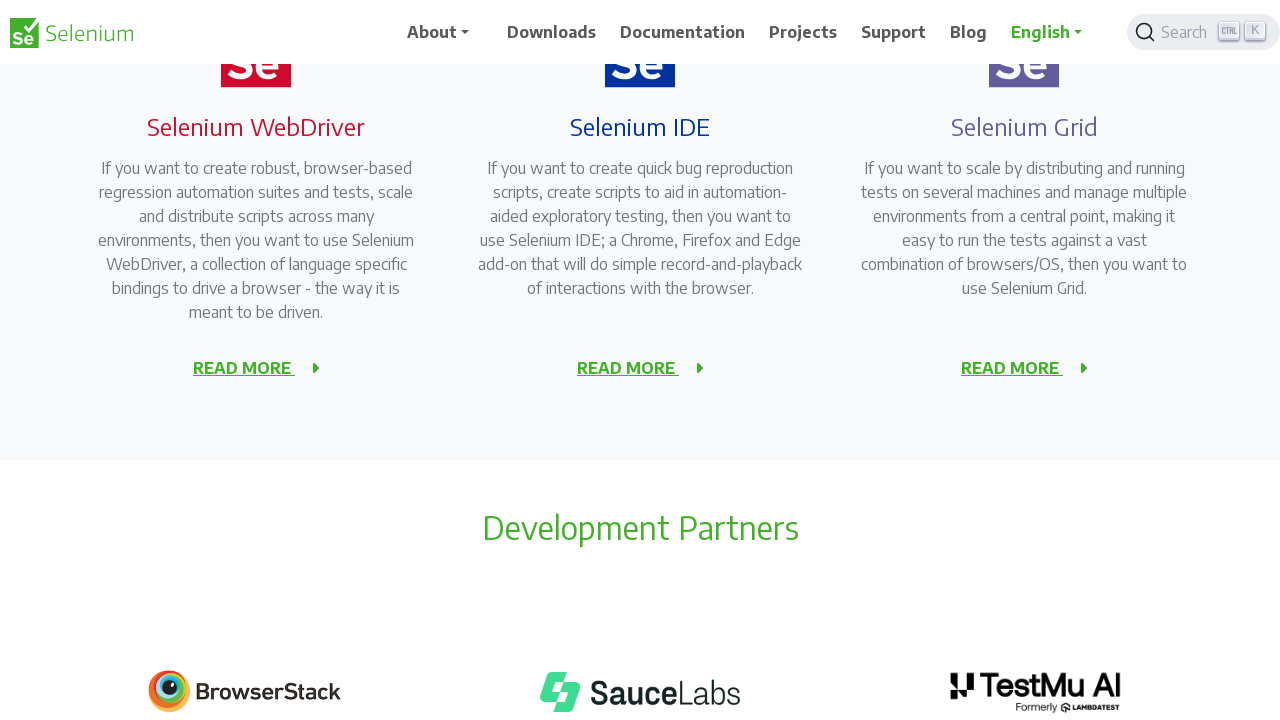

Scrolled back up 500 pixels to original position
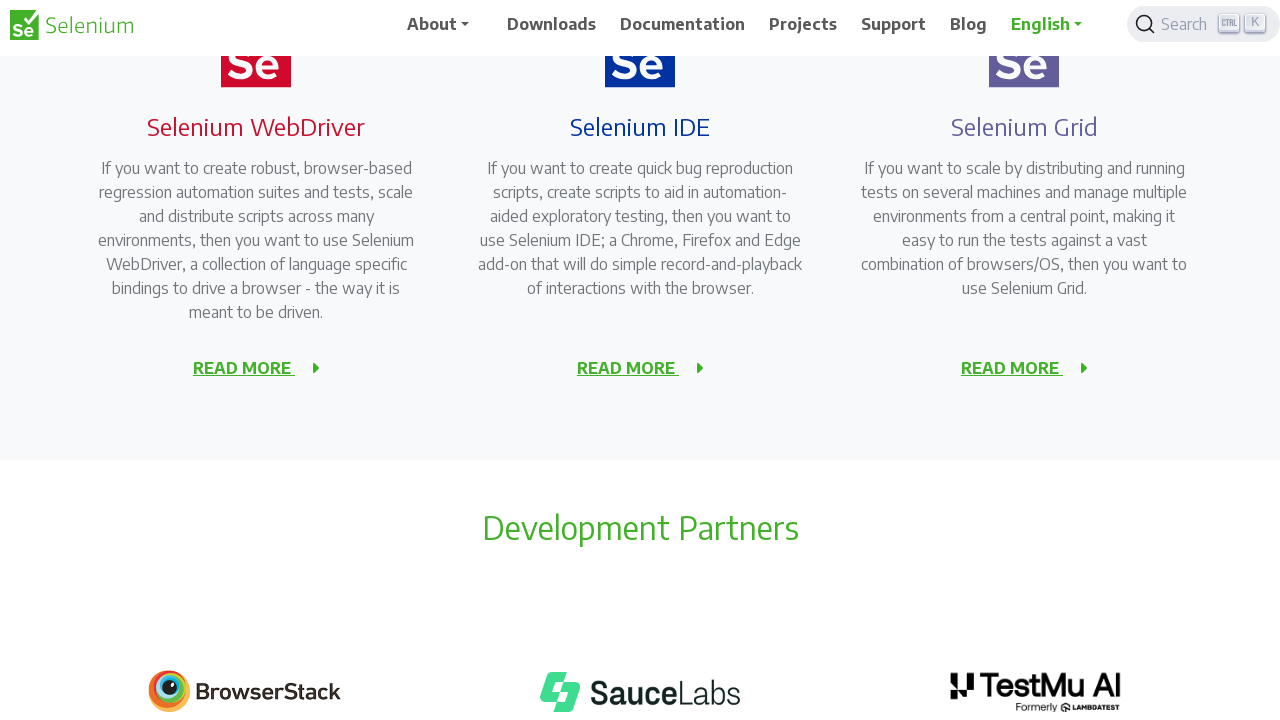

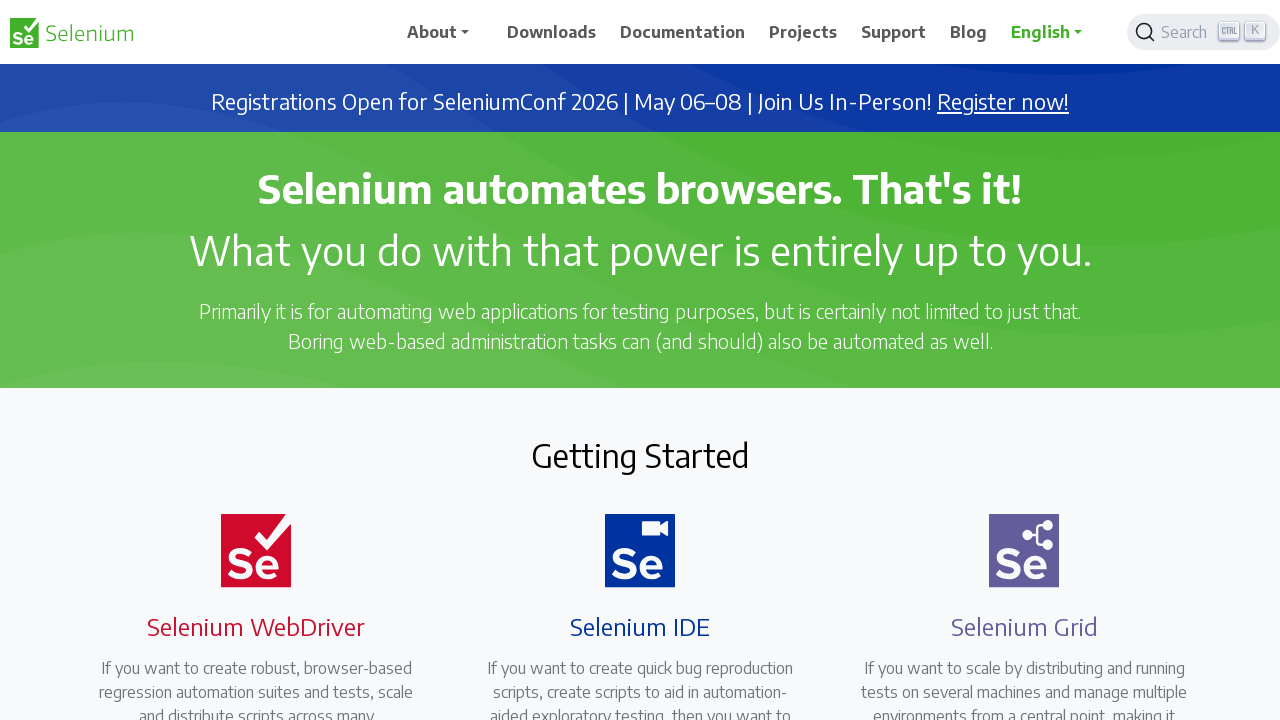